Tests radio button functionality by selecting a random radio button from the available options on the practice page

Starting URL: https://codenboxautomationlab.com/practice/

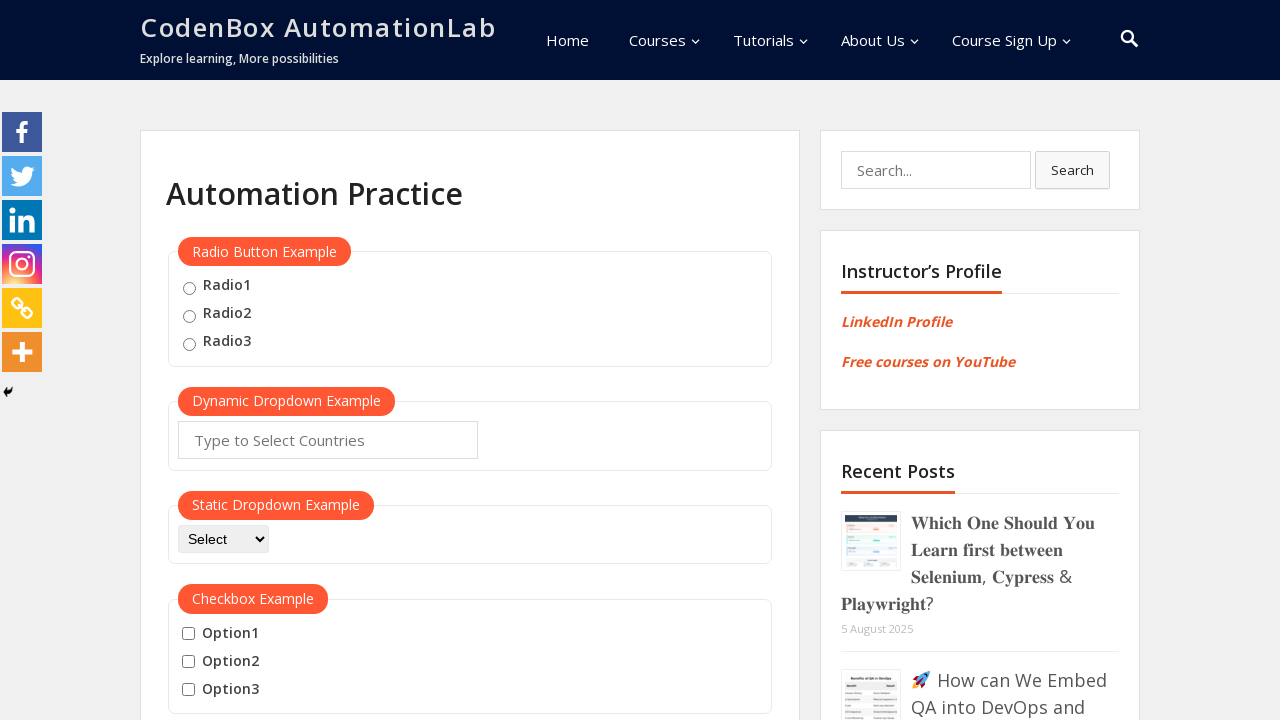

Waited for radio buttons to be available on the practice page
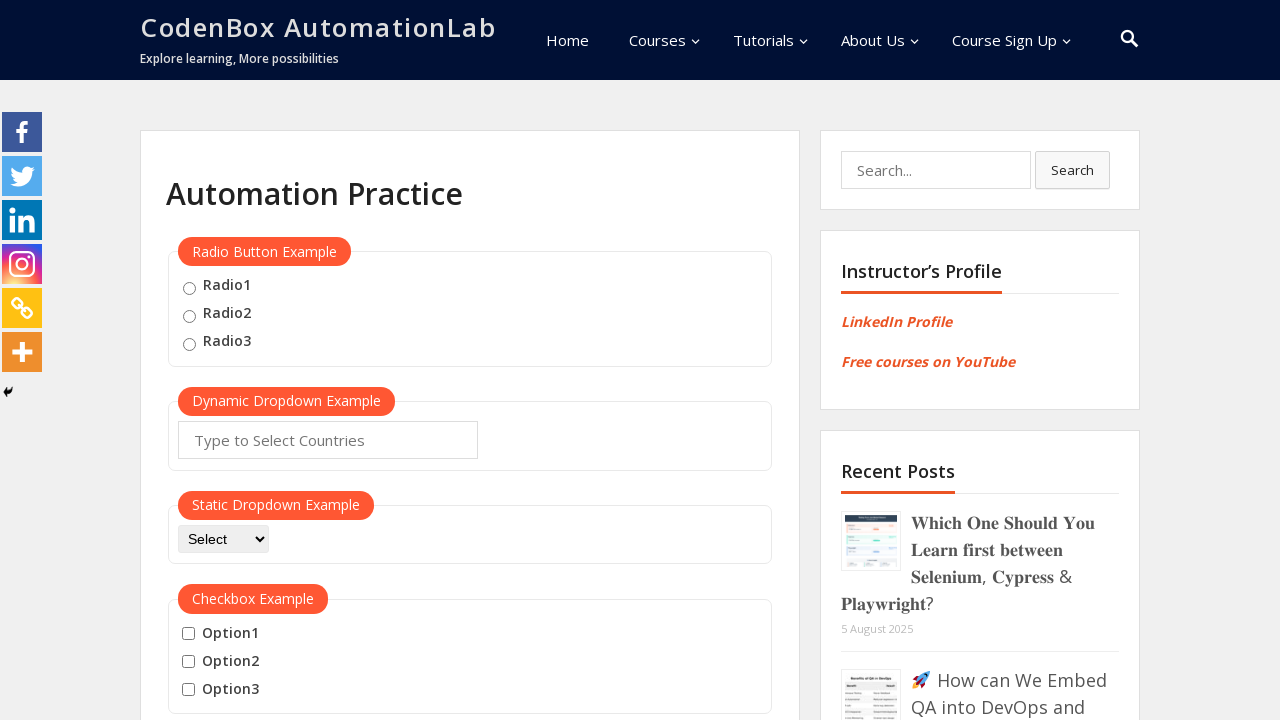

Located all available radio buttons
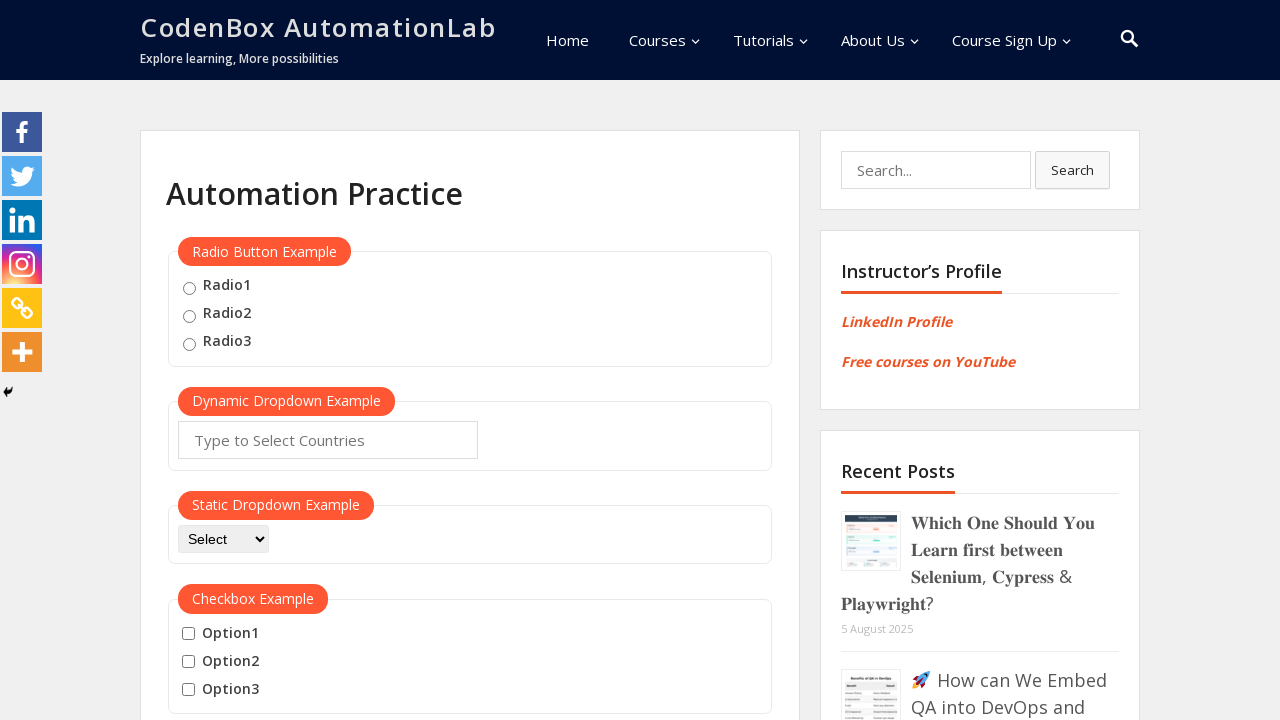

Selected random radio button at index 0
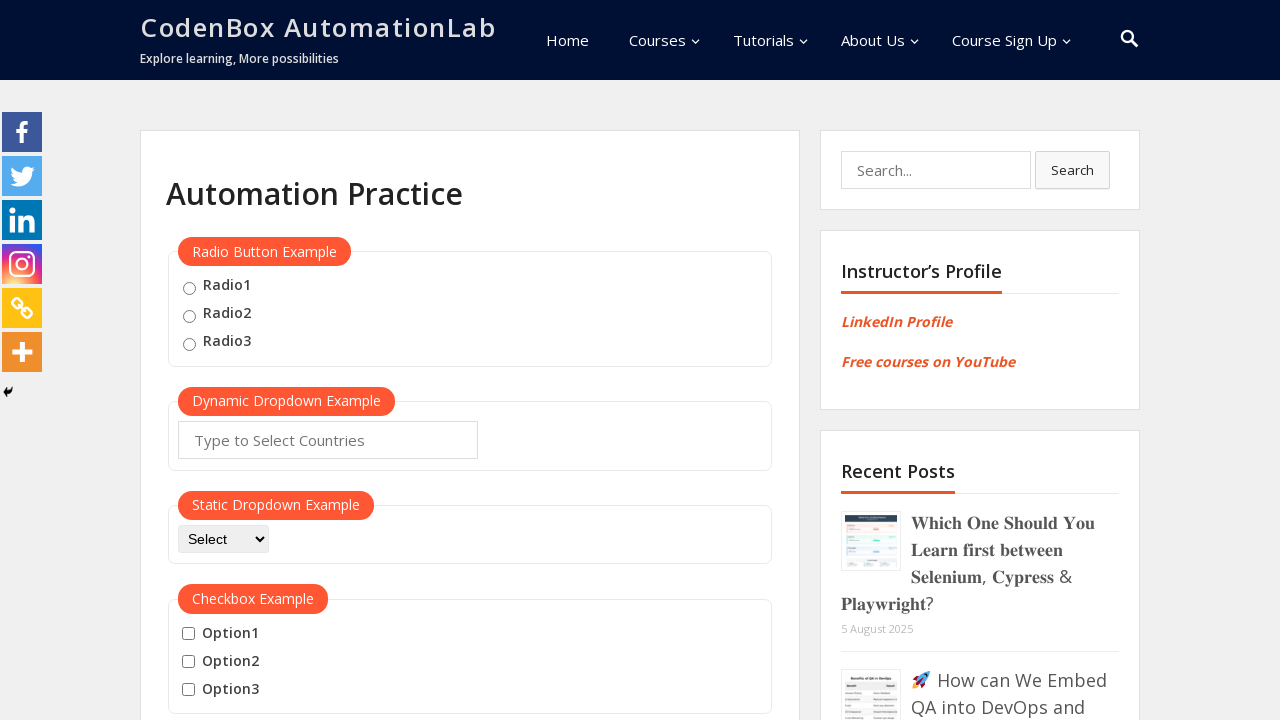

Clicked on the randomly selected radio button at index 0 at (189, 288) on .radioButton >> nth=0
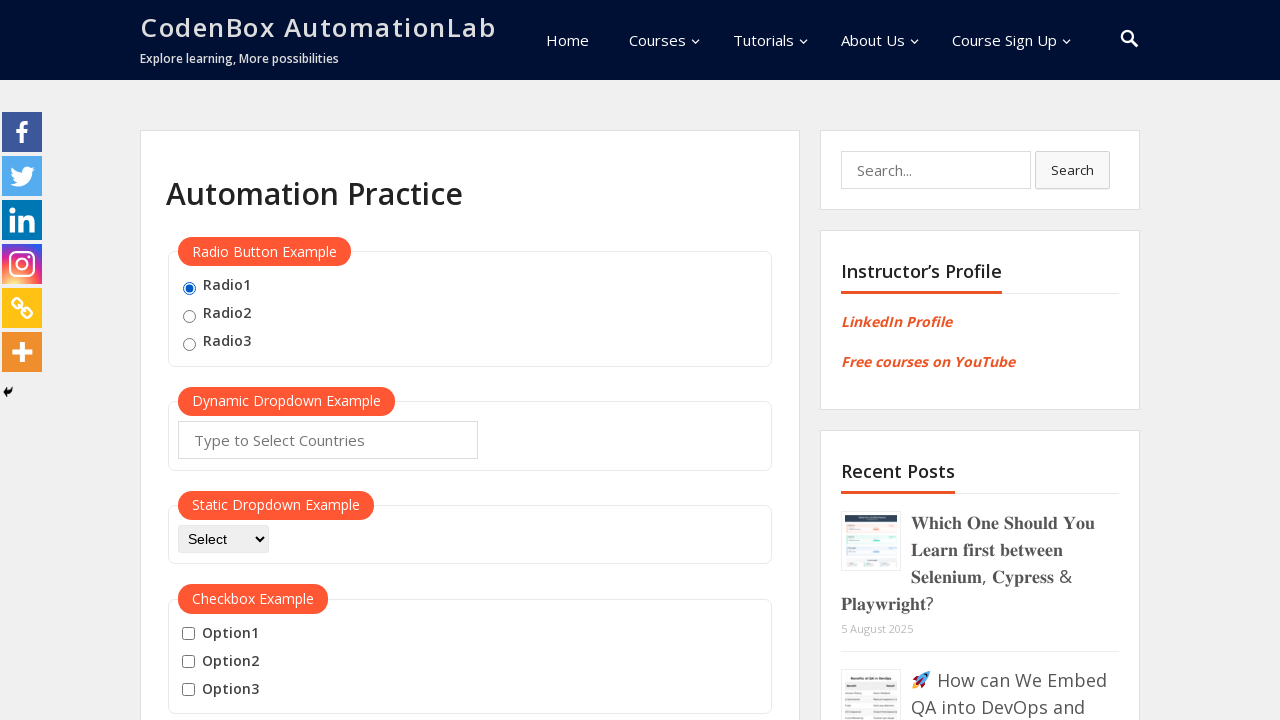

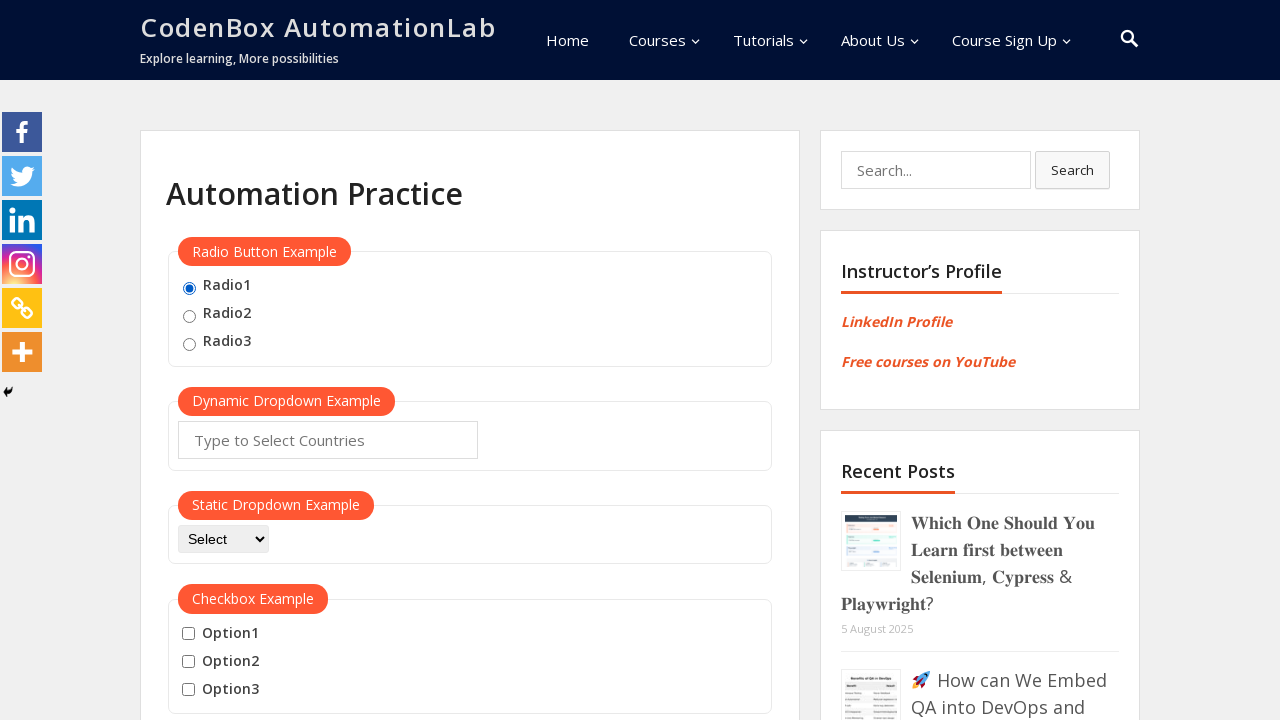